Navigates to the OrangeHRM login page and clicks on the "OrangeHRM, Inc" link (likely in the footer) to navigate to the company website.

Starting URL: https://opensource-demo.orangehrmlive.com/web/index.php/auth/login

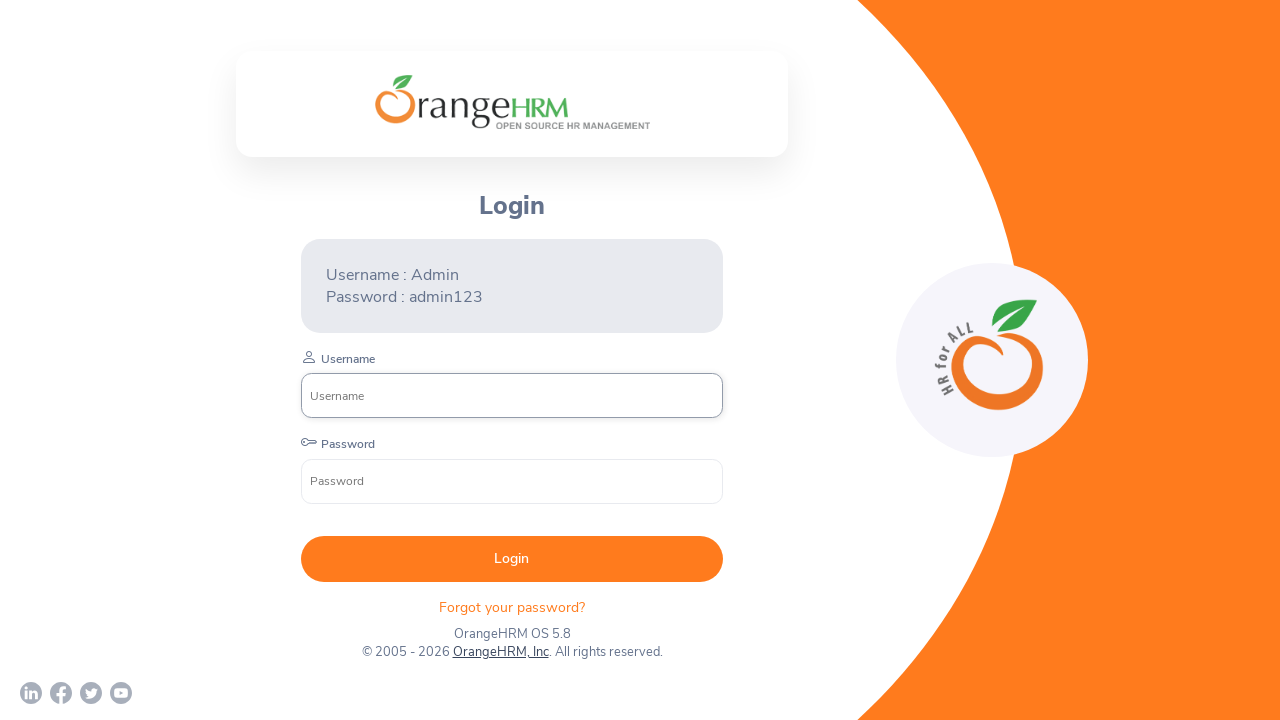

Waited for page to load (networkidle)
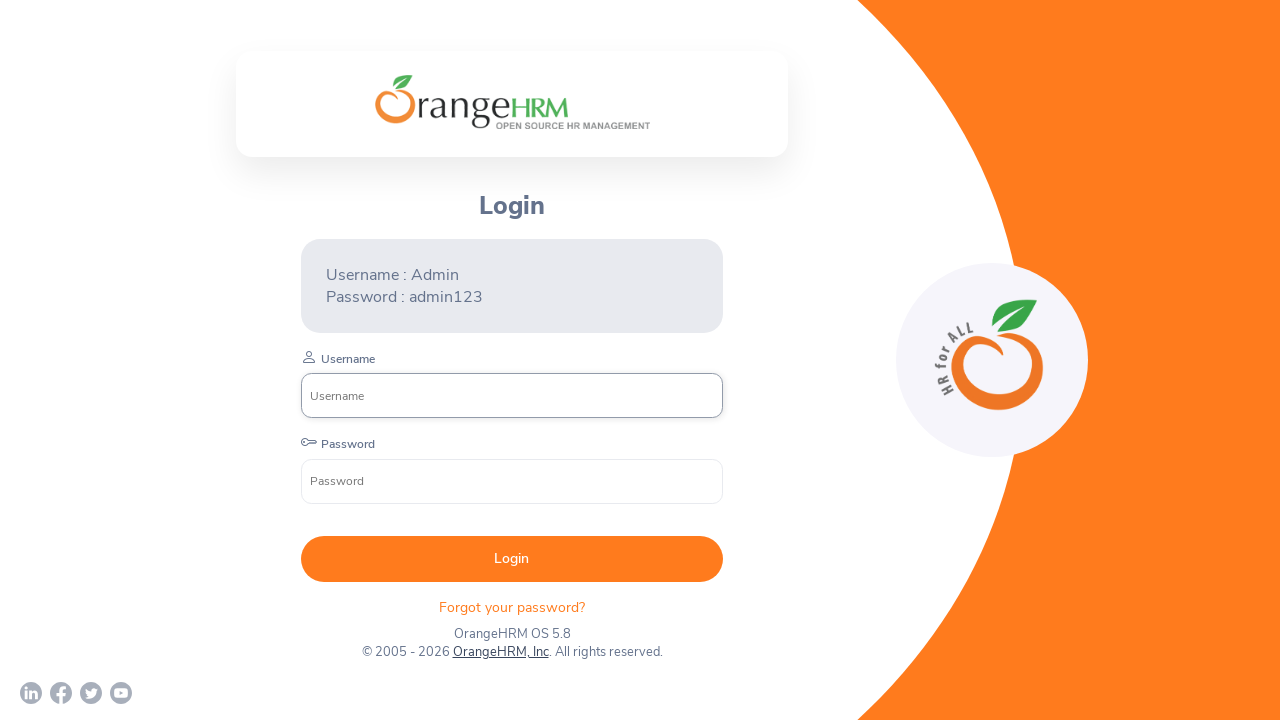

Clicked on the OrangeHRM, Inc link in footer at (500, 652) on text=OrangeHRM, Inc
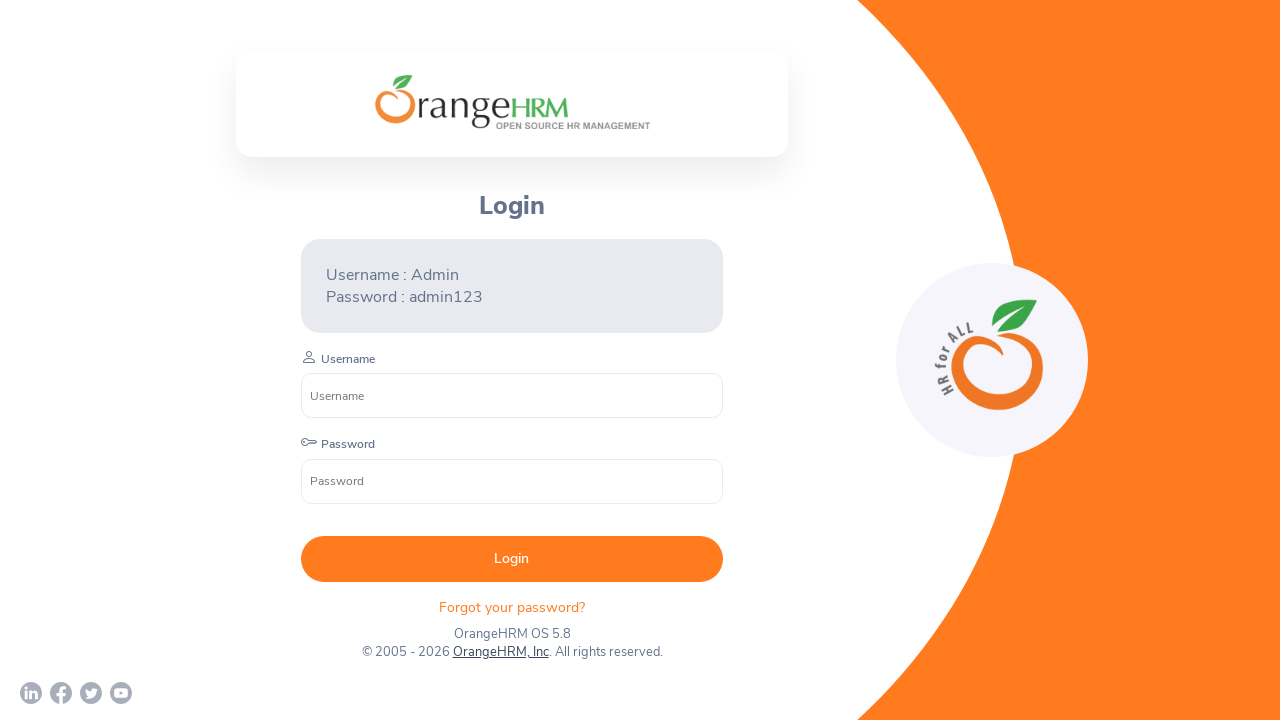

Waited for navigation to complete (load)
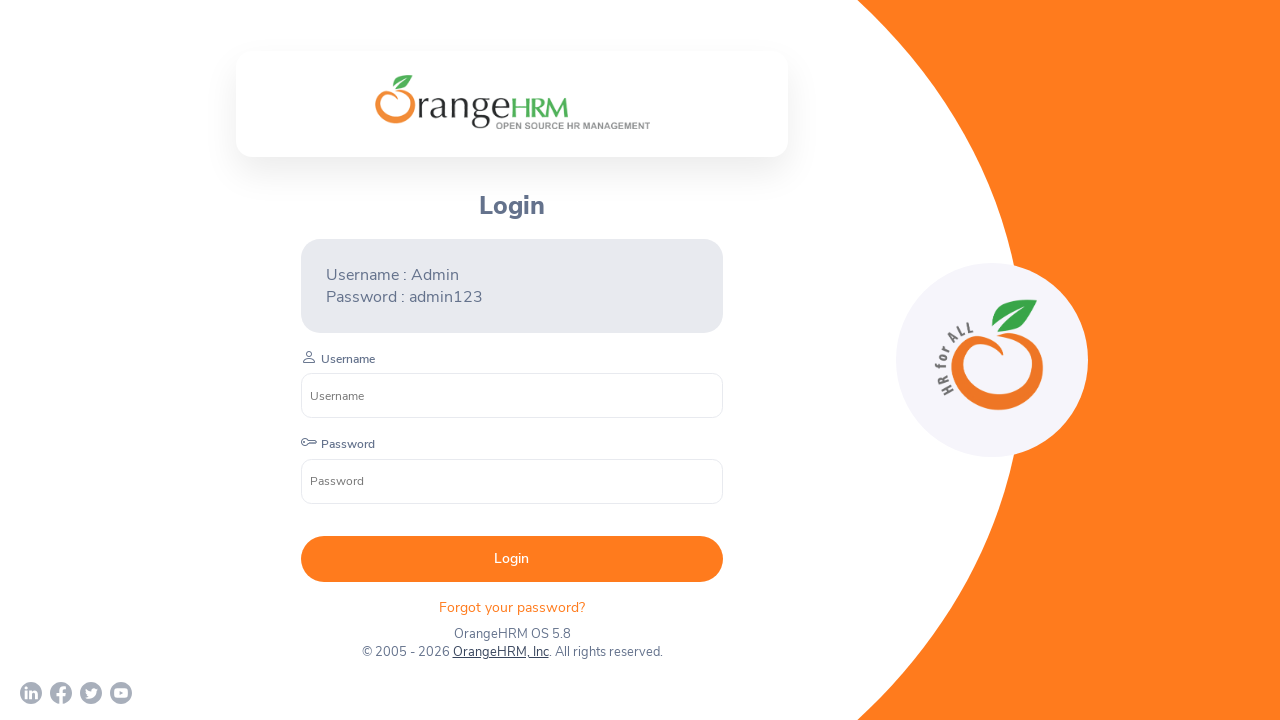

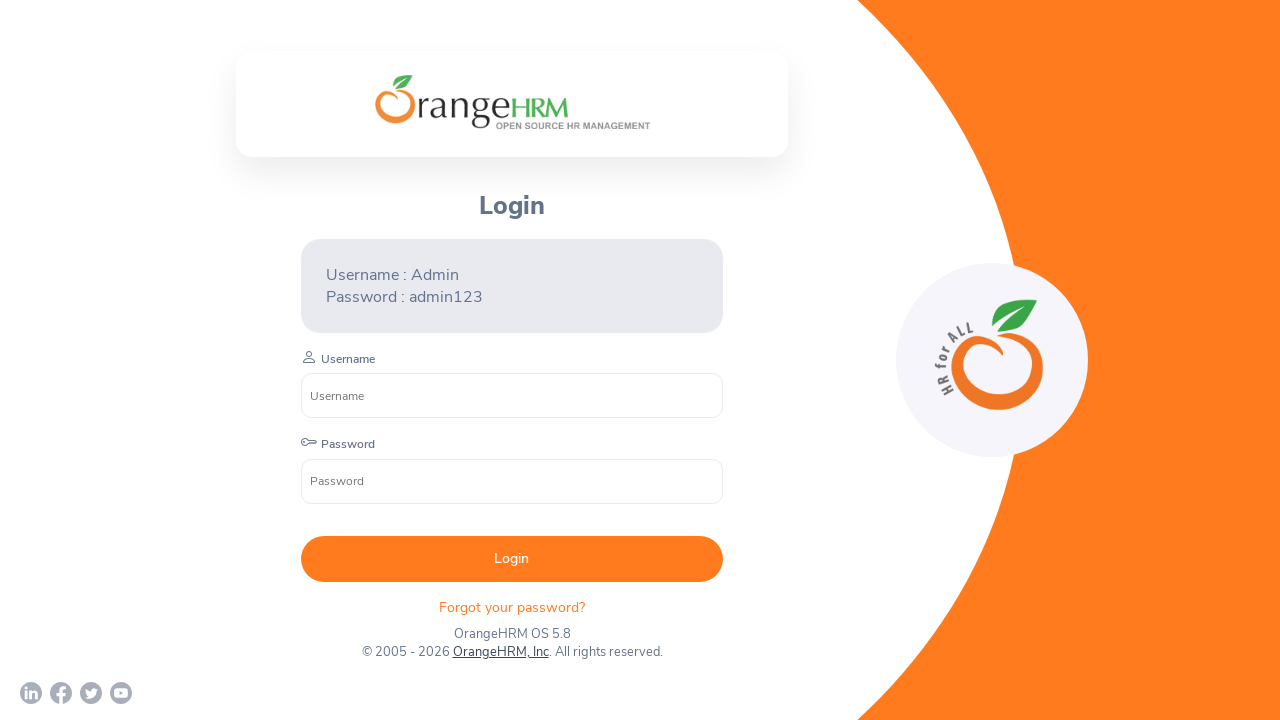